Tests passenger selection dropdown by incrementing adult and infant passenger counts

Starting URL: https://rahulshettyacademy.com/dropdownsPractise/

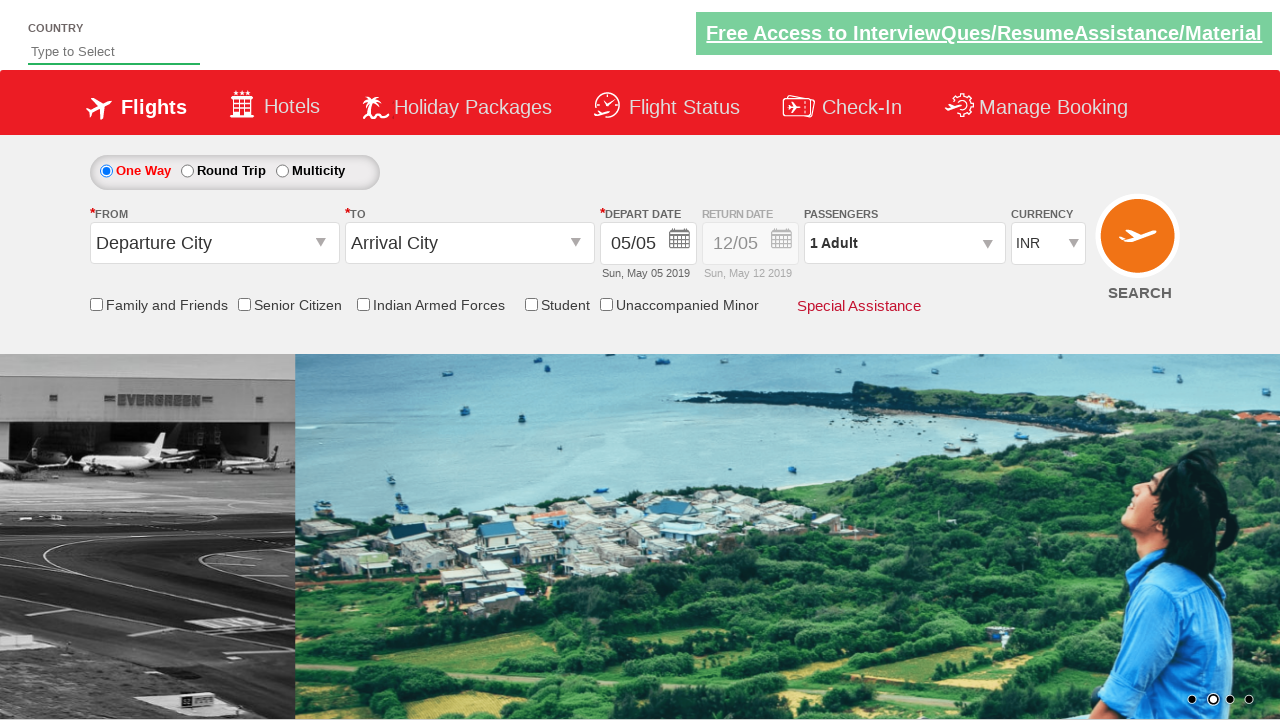

Clicked passenger info dropdown to open it at (904, 243) on #divpaxinfo
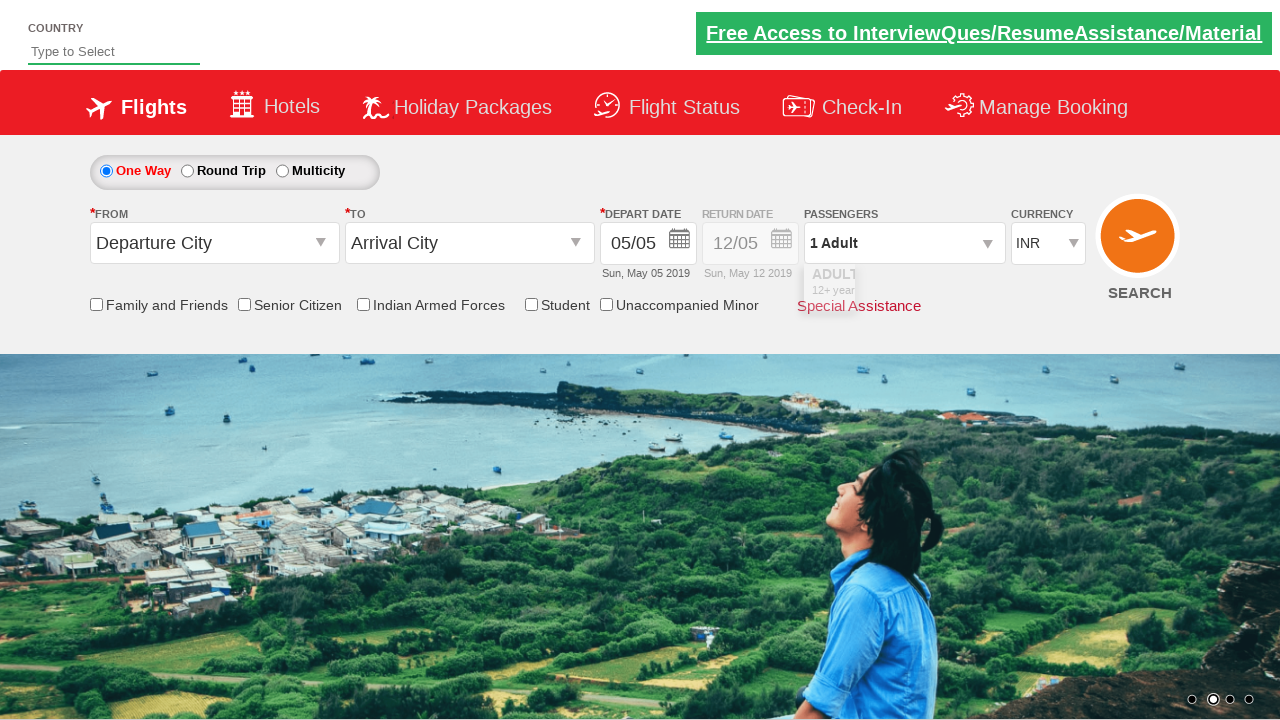

Waited 3 seconds for dropdown to fully open
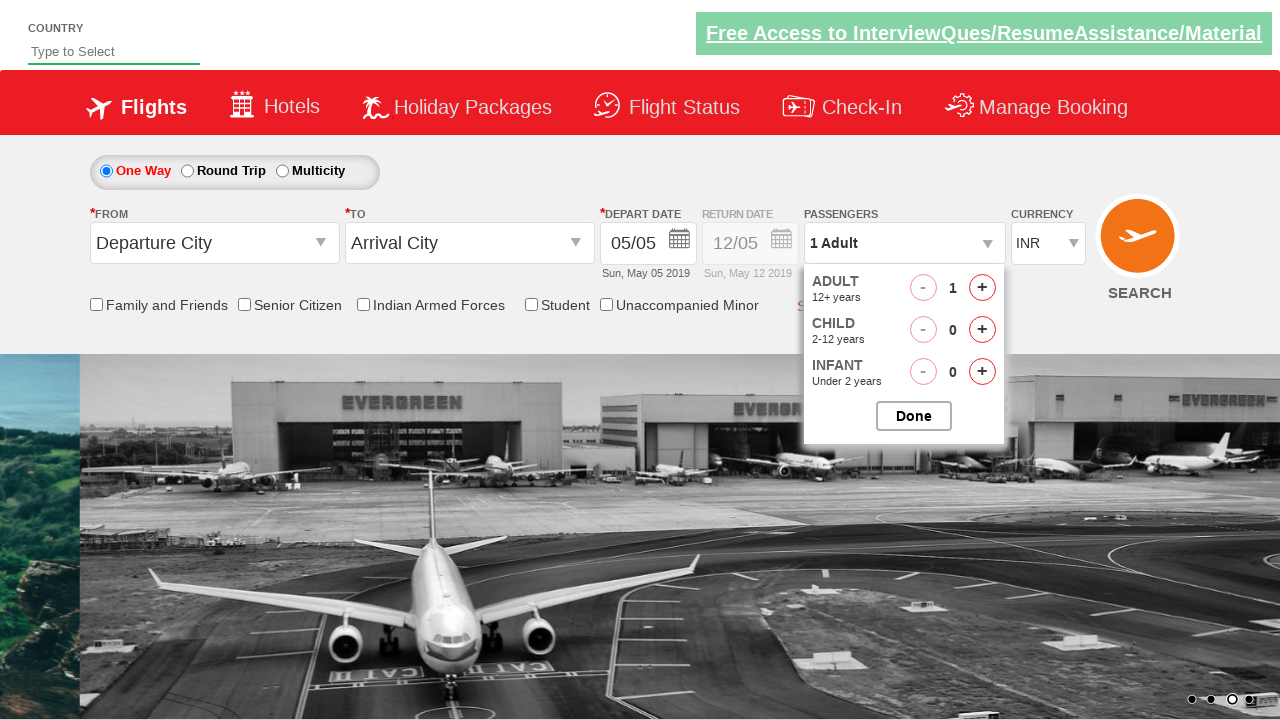

Clicked adult increment button (1st time) at (982, 288) on #hrefIncAdt
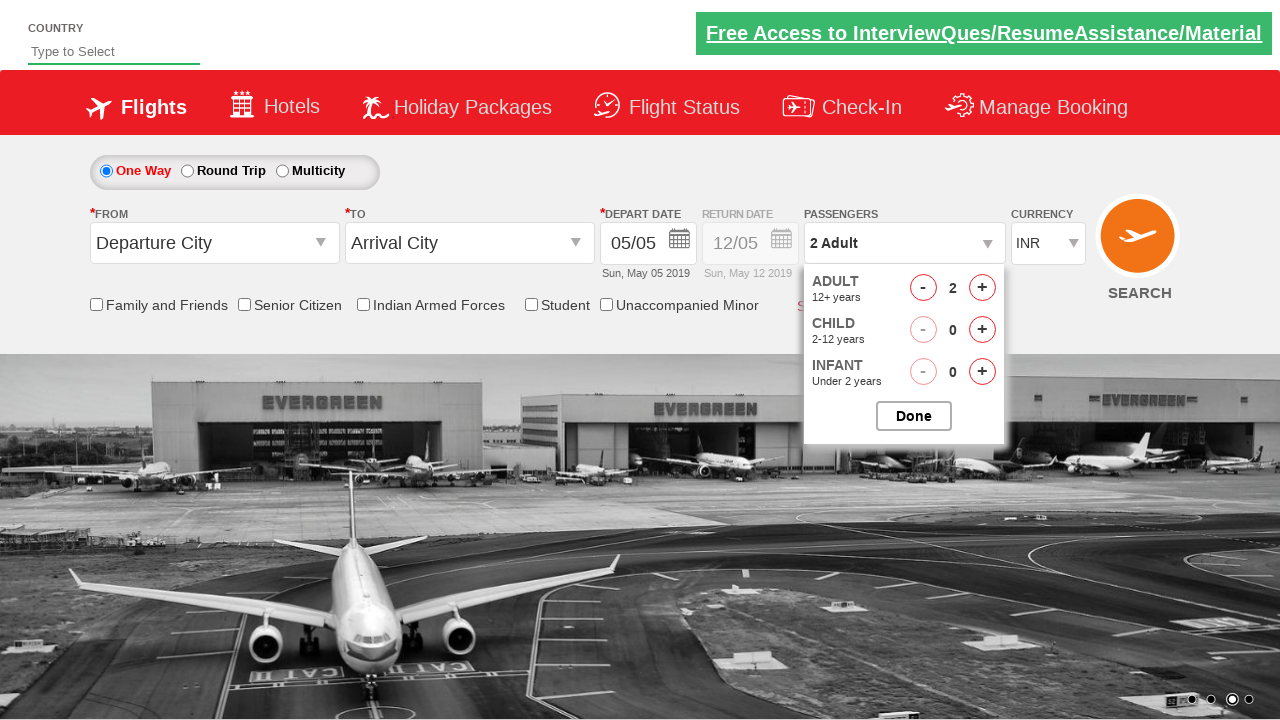

Clicked adult increment button (2nd time) at (982, 288) on #hrefIncAdt
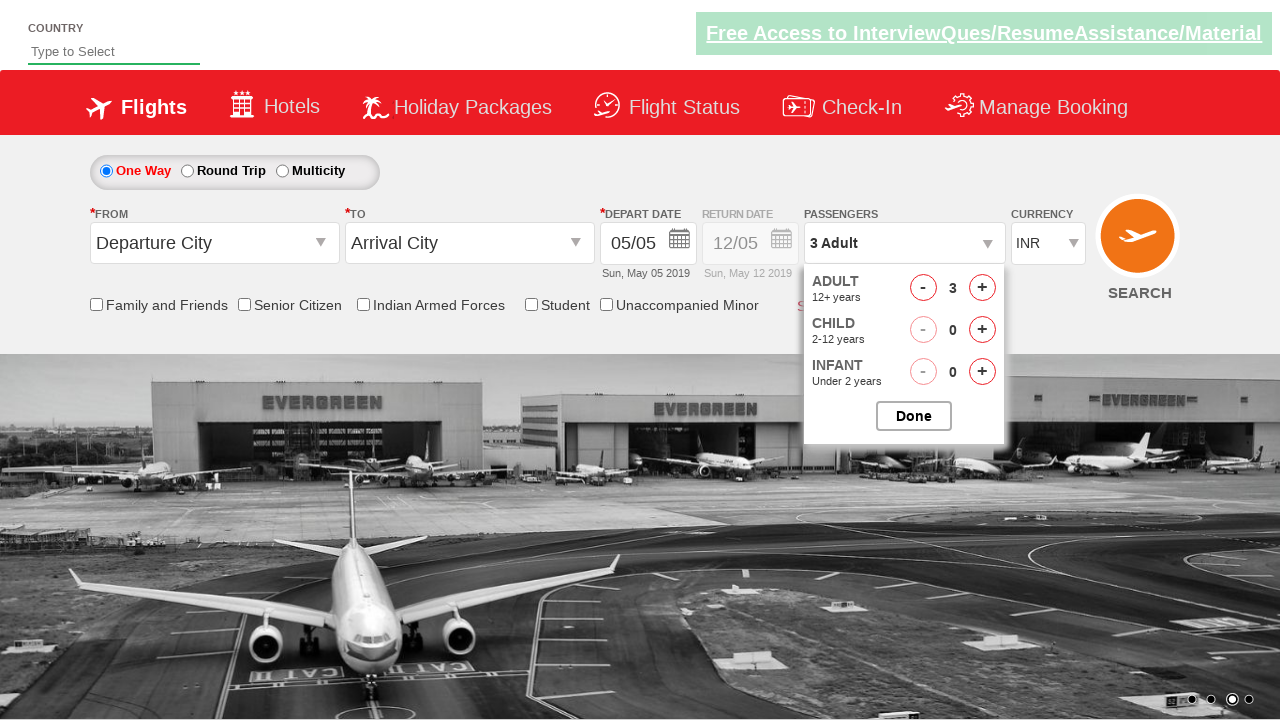

Clicked adult increment button (3rd time) at (982, 288) on #hrefIncAdt
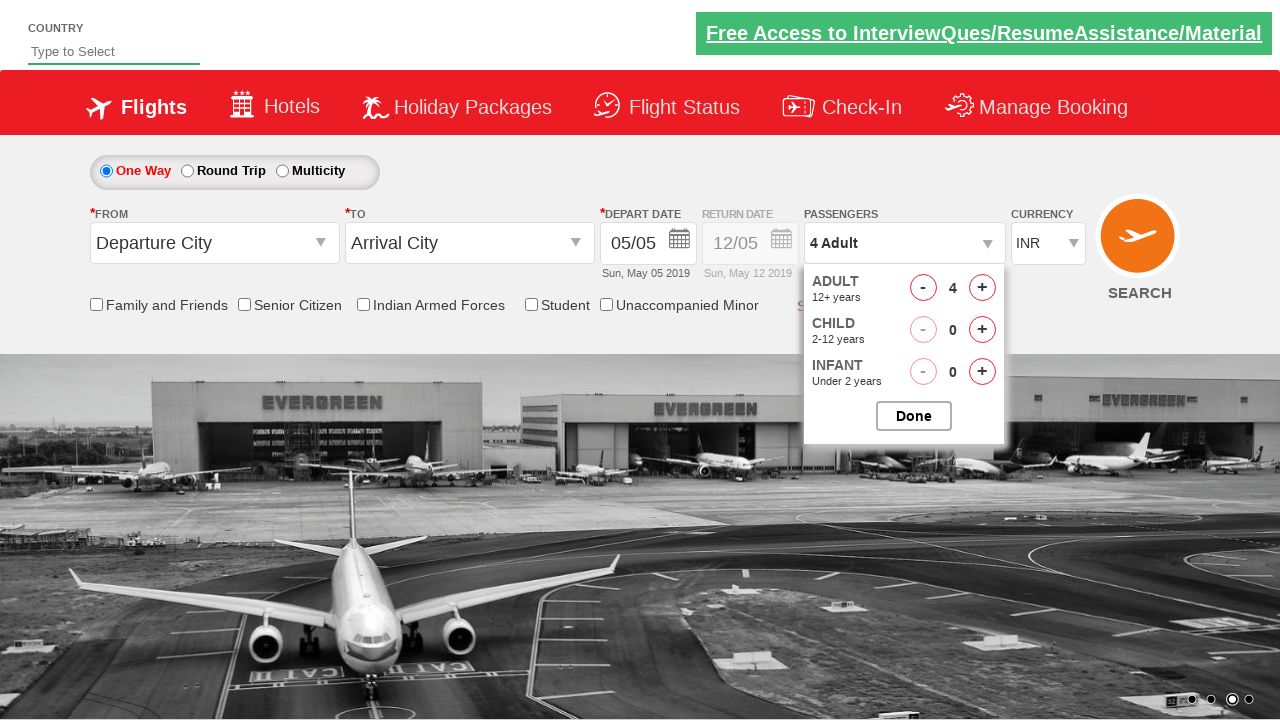

Clicked infant increment button at (982, 372) on #hrefIncInf
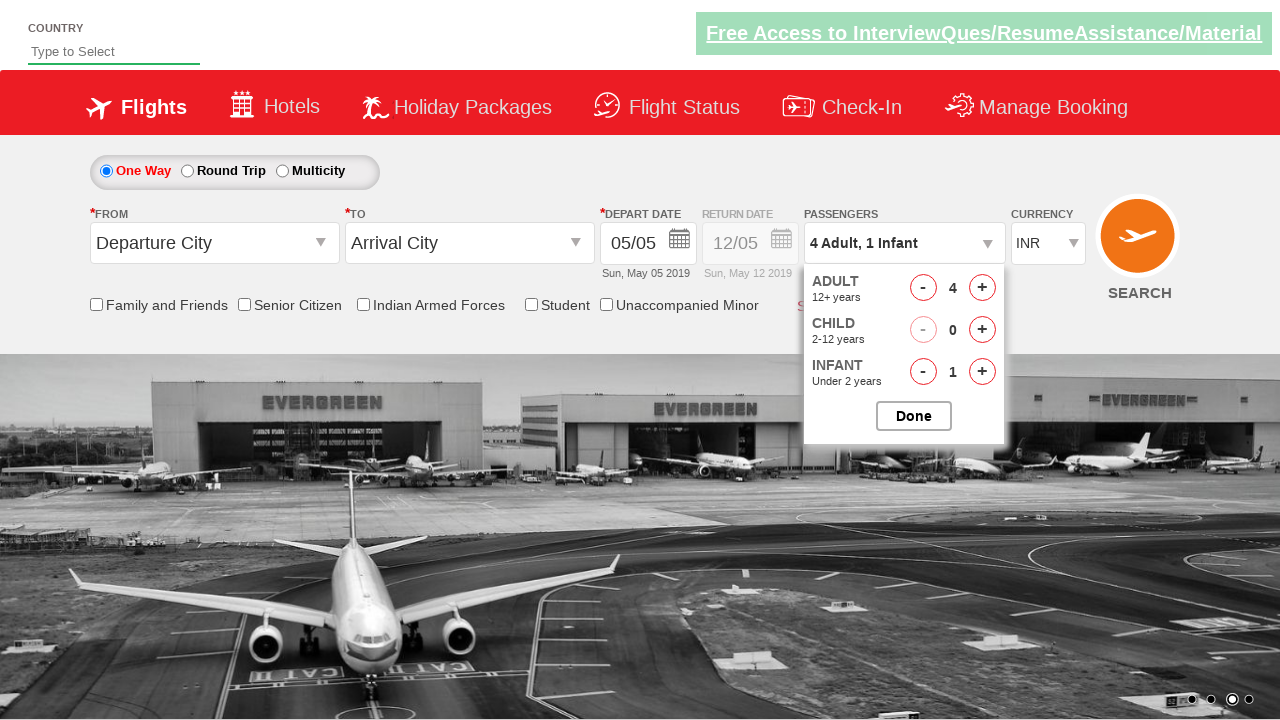

Closed the passenger selection dropdown at (914, 416) on #btnclosepaxoption
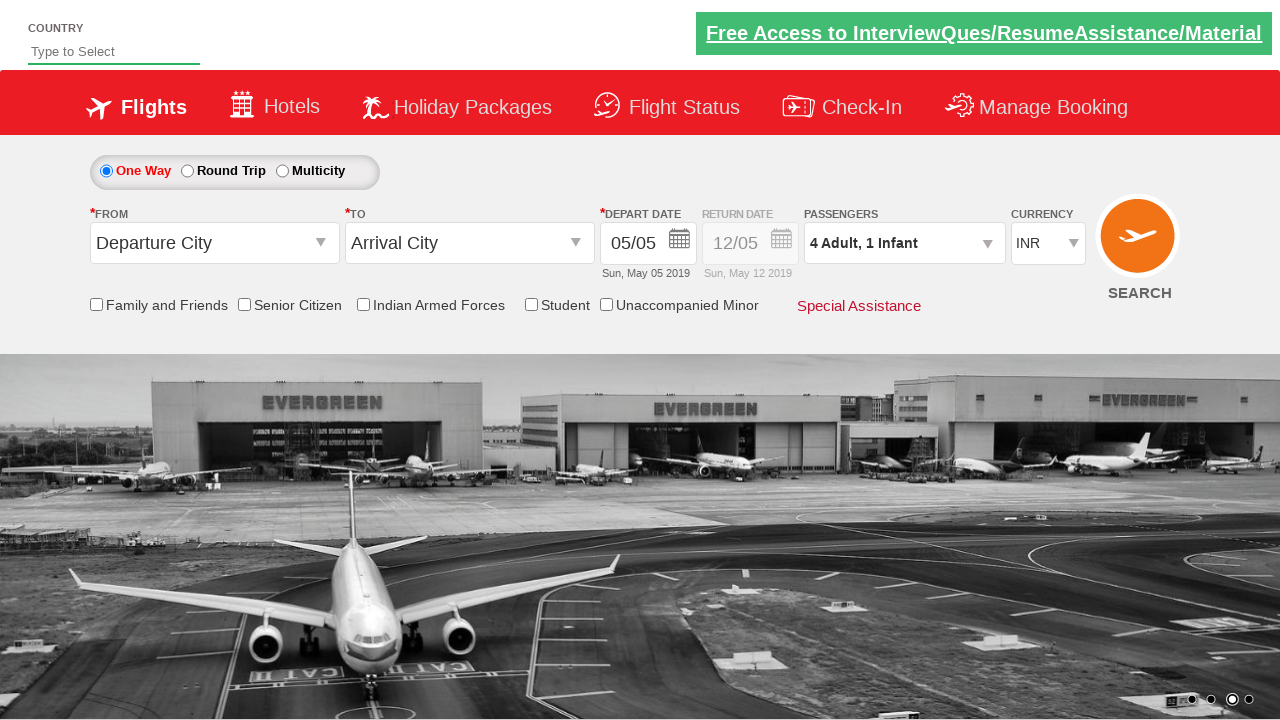

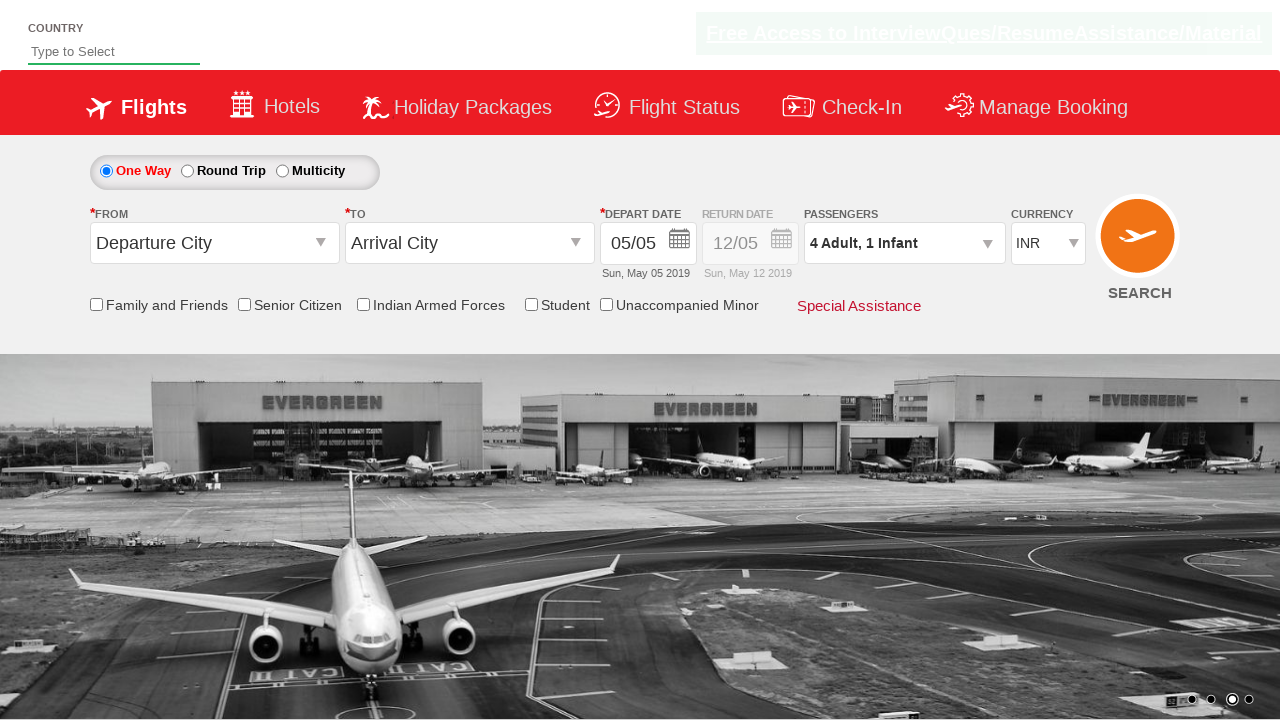